Tests the slow calculator's chained operations by calculating 9 + 4 - 3 and verifying the result equals 10

Starting URL: https://bonigarcia.dev/selenium-webdriver-java/slow-calculator.html

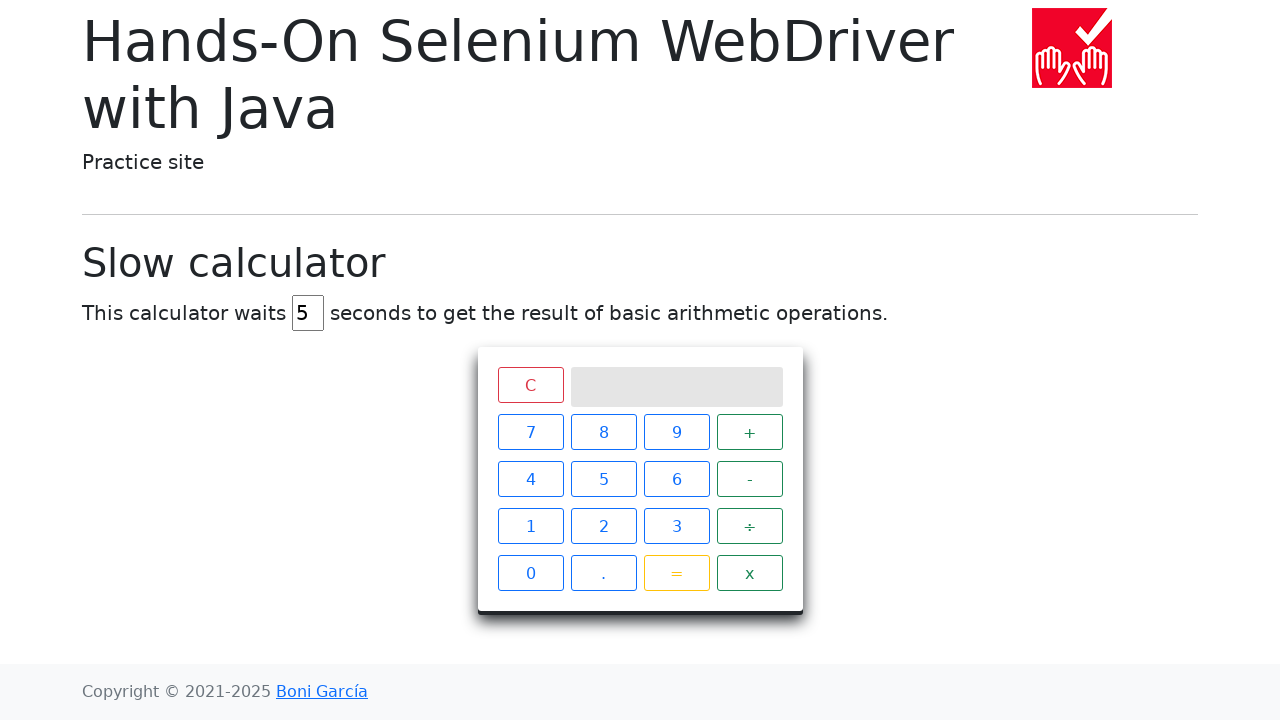

Navigated to slow calculator page
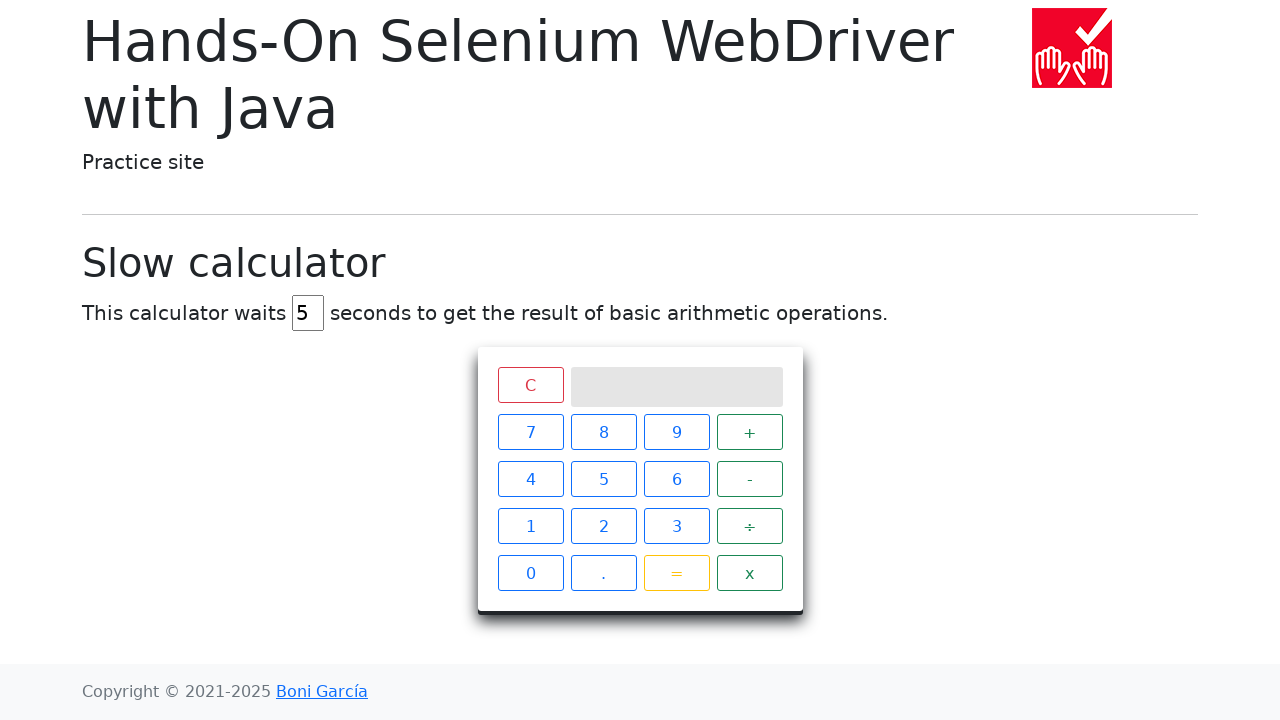

Clicked clear/reset button at (530, 385) on xpath=//span[@class='clear btn btn-outline-danger']
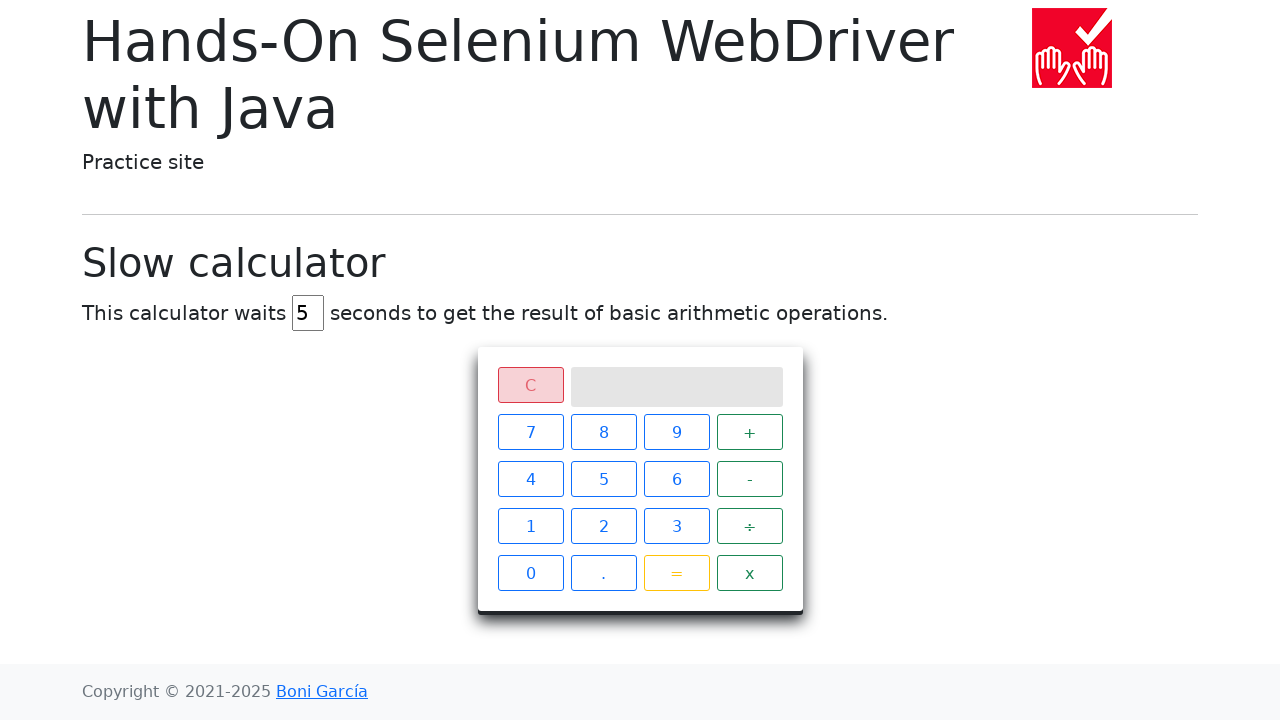

Pressed number 9 at (676, 432) on xpath=//span[contains(@class, 'btn btn-outline-primary') and text()='9']
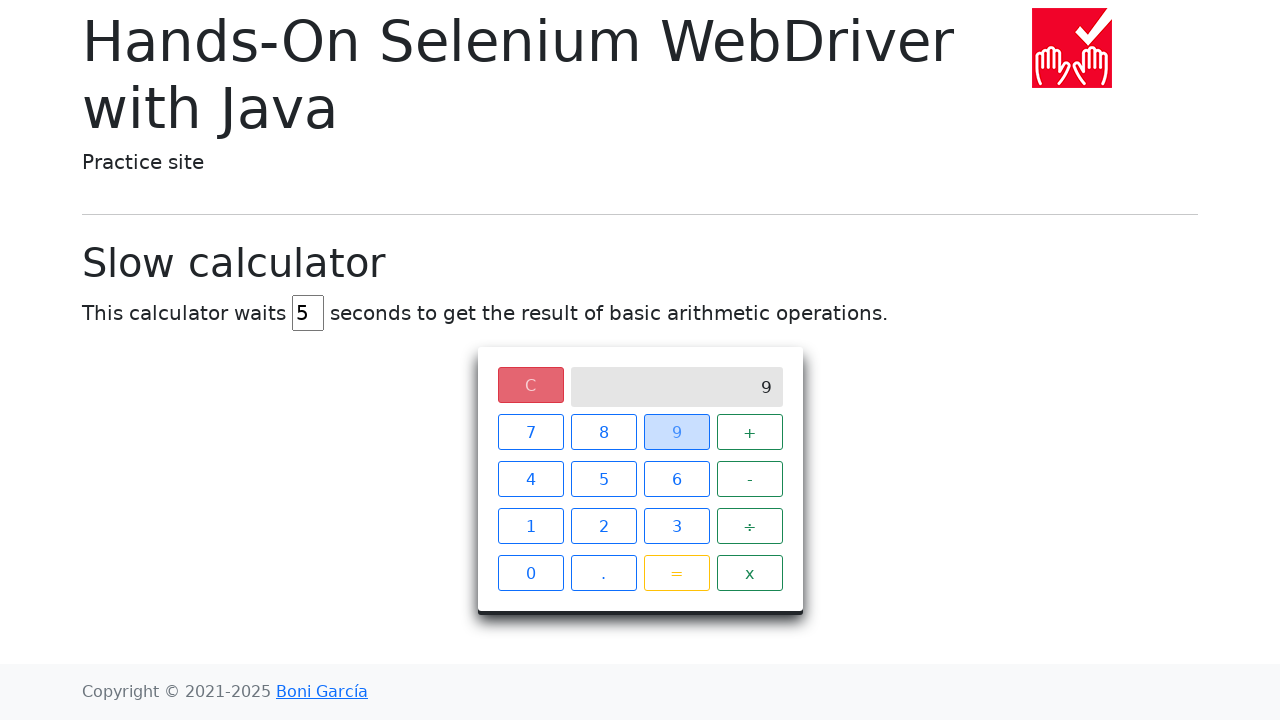

Pressed + operator at (750, 432) on xpath=//span[contains(@class, 'operator btn btn-outline-success') and text()='+'
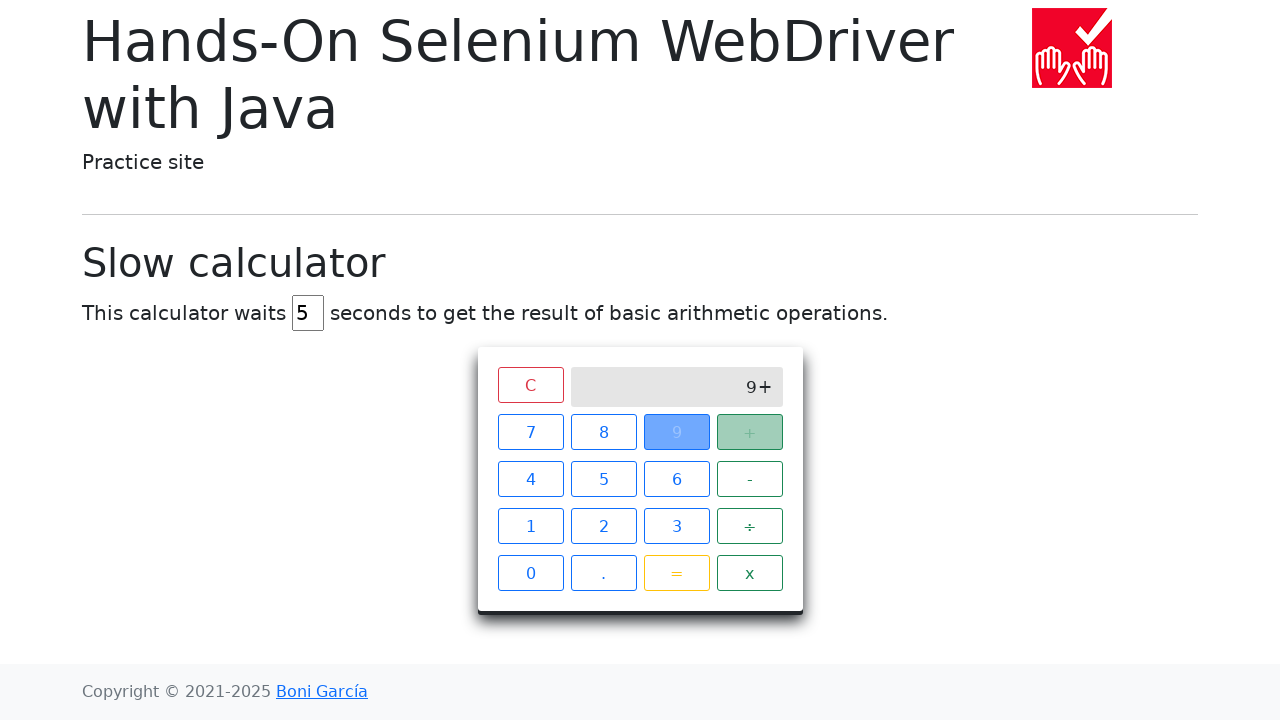

Pressed number 4 at (530, 479) on xpath=//span[contains(@class, 'btn btn-outline-primary') and text()='4']
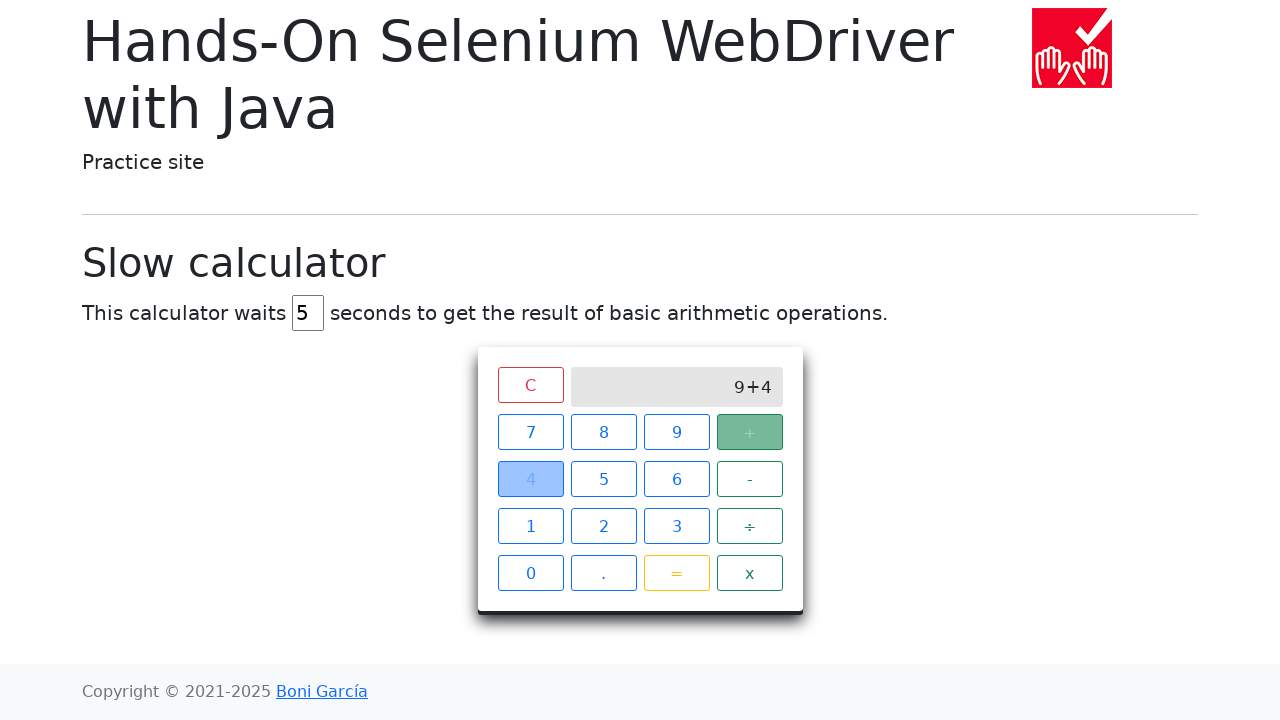

Pressed - operator at (750, 479) on xpath=//span[contains(@class, 'operator btn btn-outline-success') and text()='-'
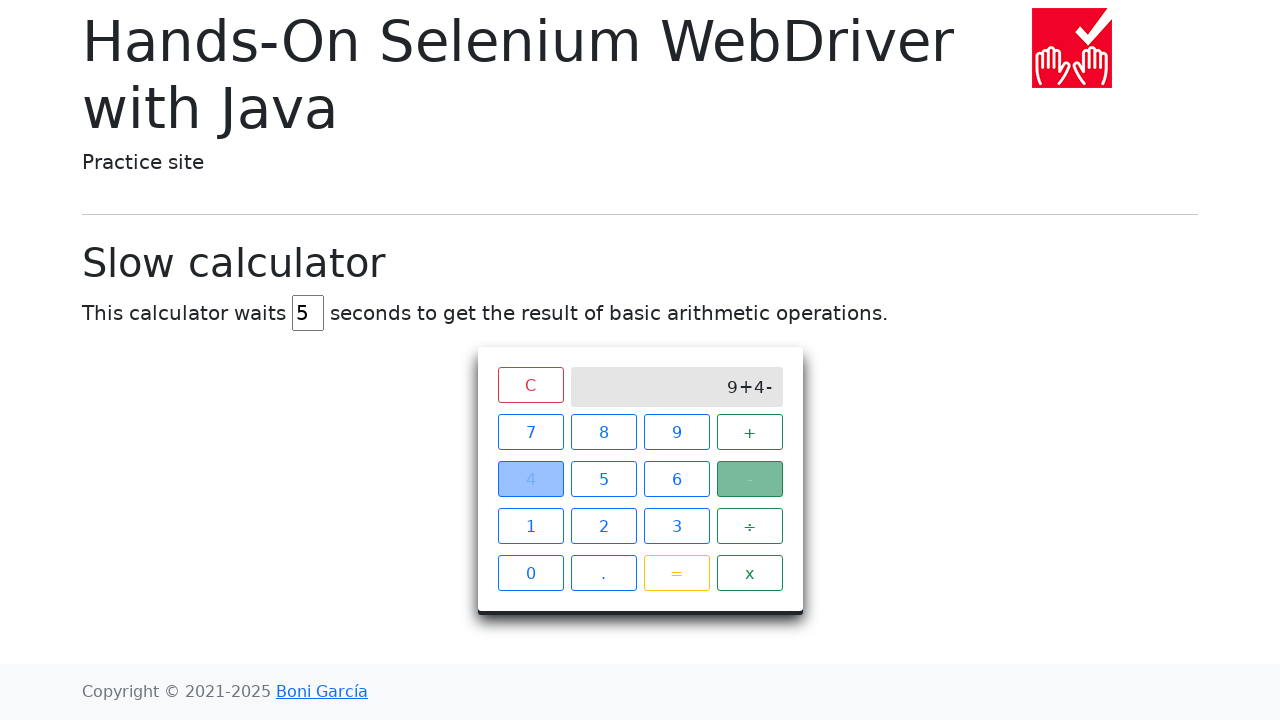

Pressed number 3 at (676, 526) on xpath=//span[contains(@class, 'btn btn-outline-primary') and text()='3']
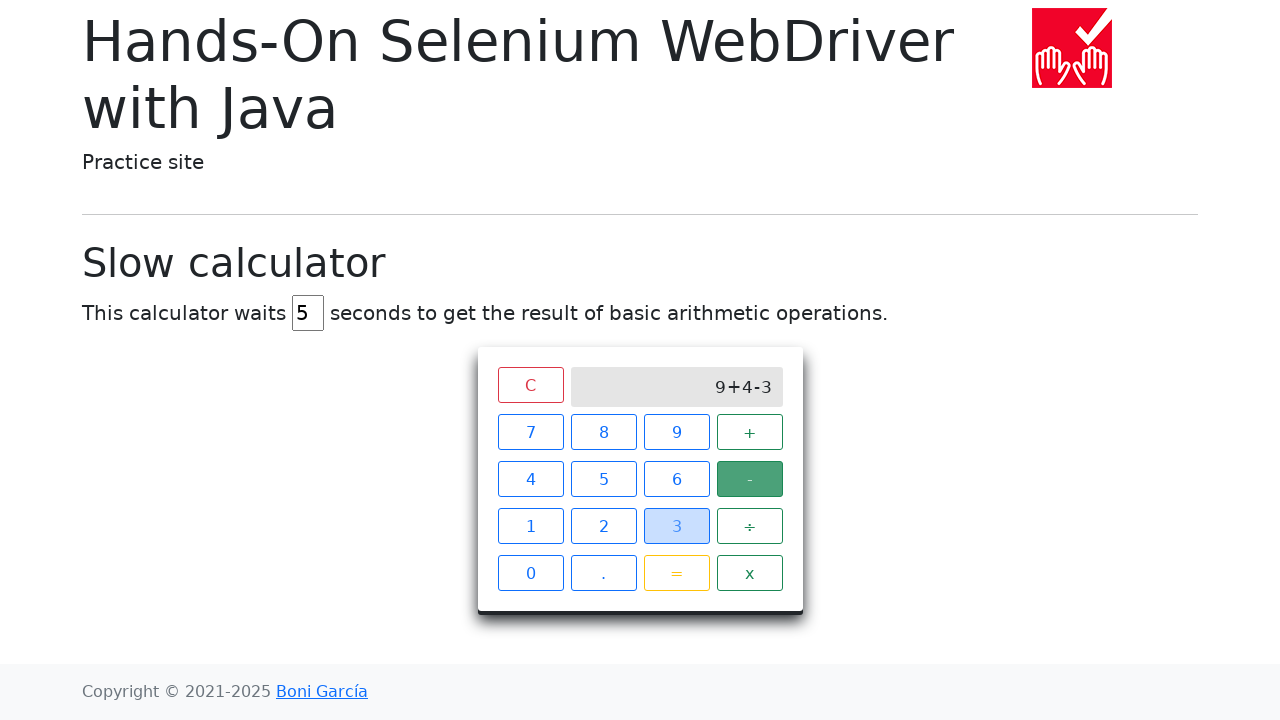

Pressed equals button at (676, 573) on xpath=//span[@class='btn btn-outline-warning']
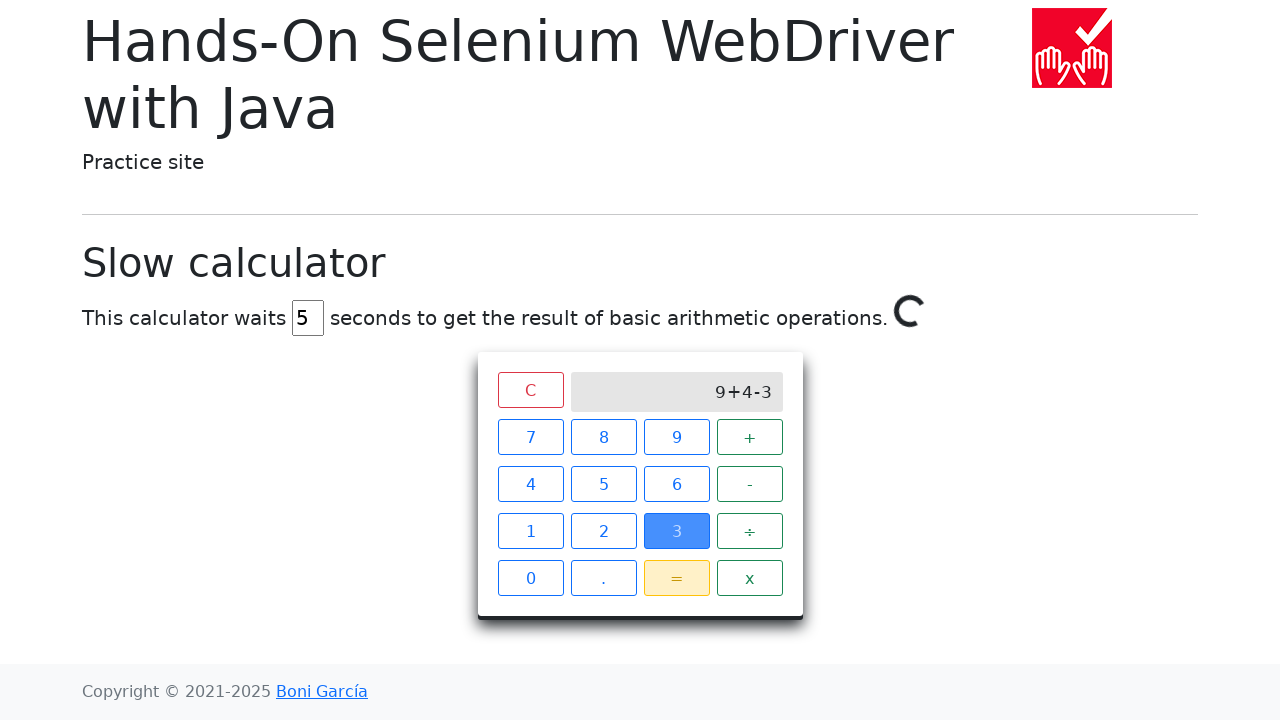

Spinner disappeared, calculation complete
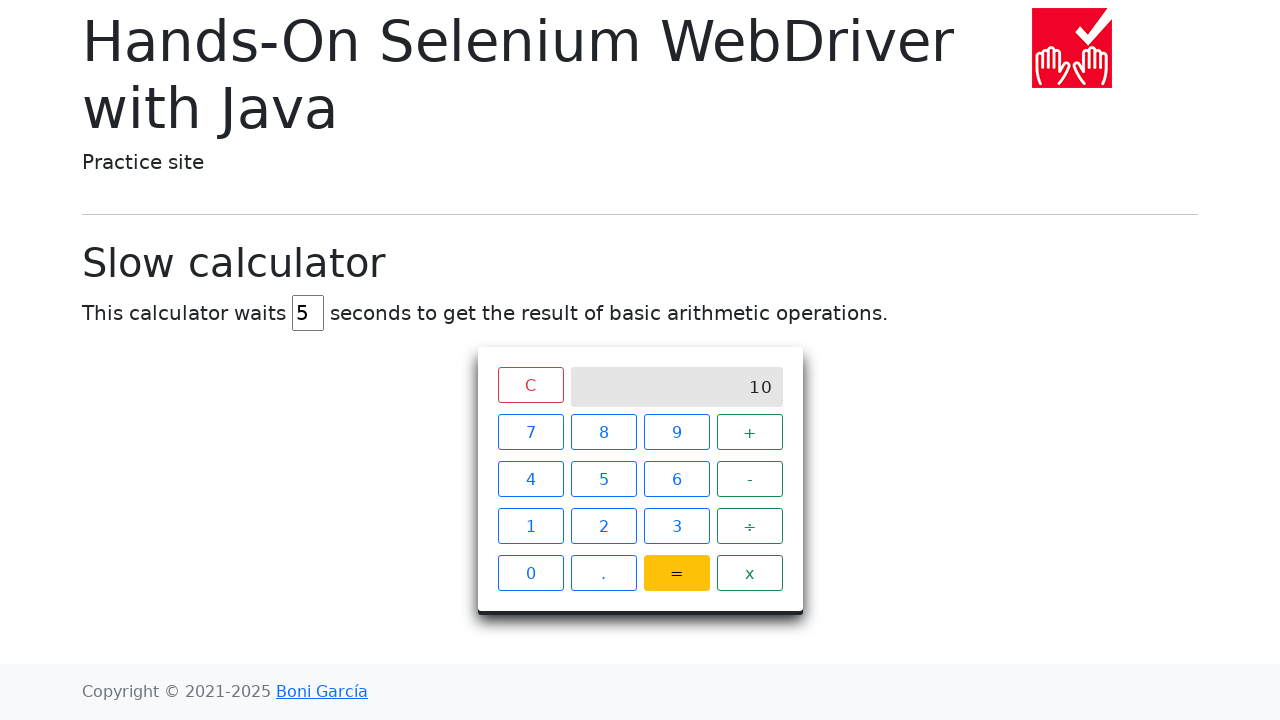

Verified result equals 10 (9 + 4 - 3)
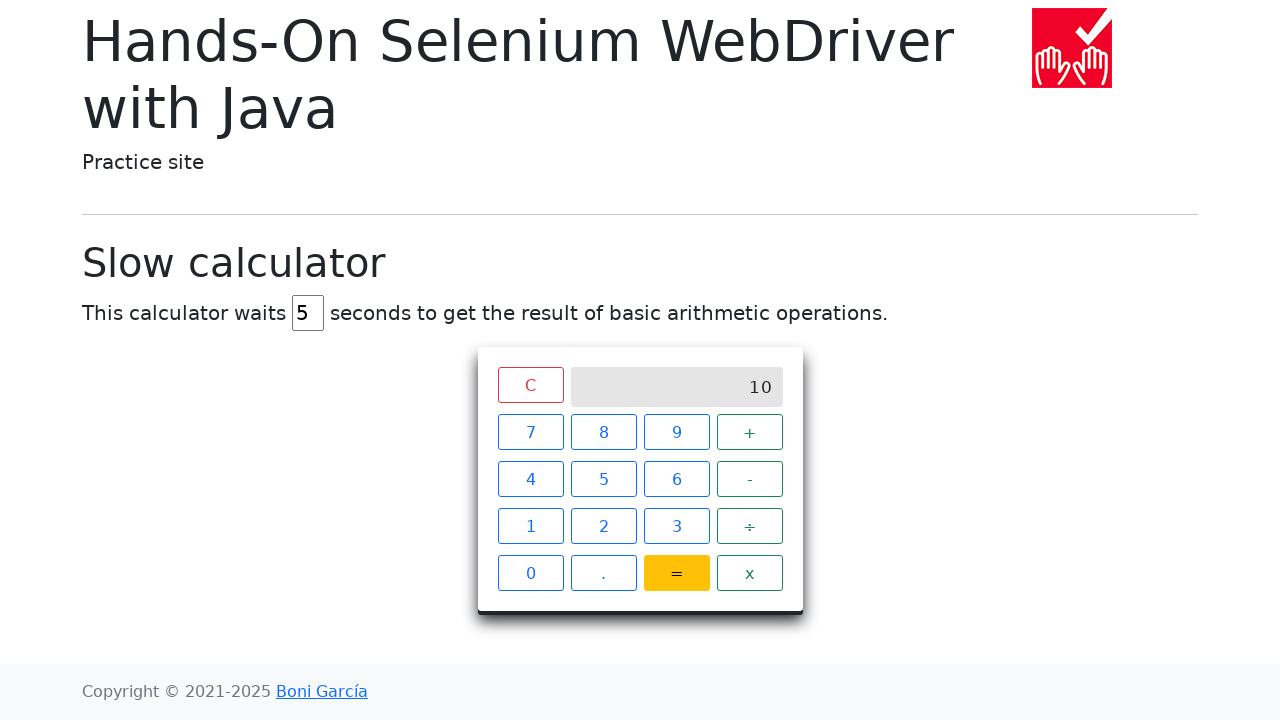

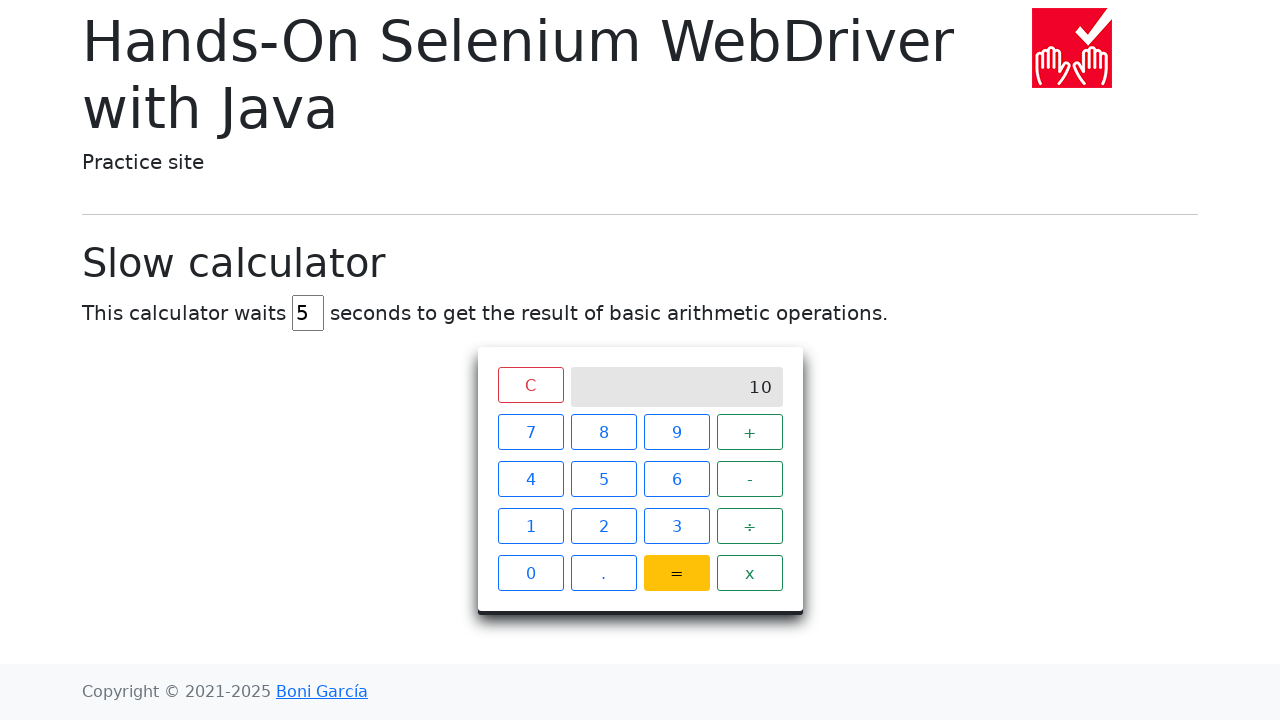